Fills out and submits a signup form with first name, last name, and email fields

Starting URL: http://secure-retreat-92358.herokuapp.com/

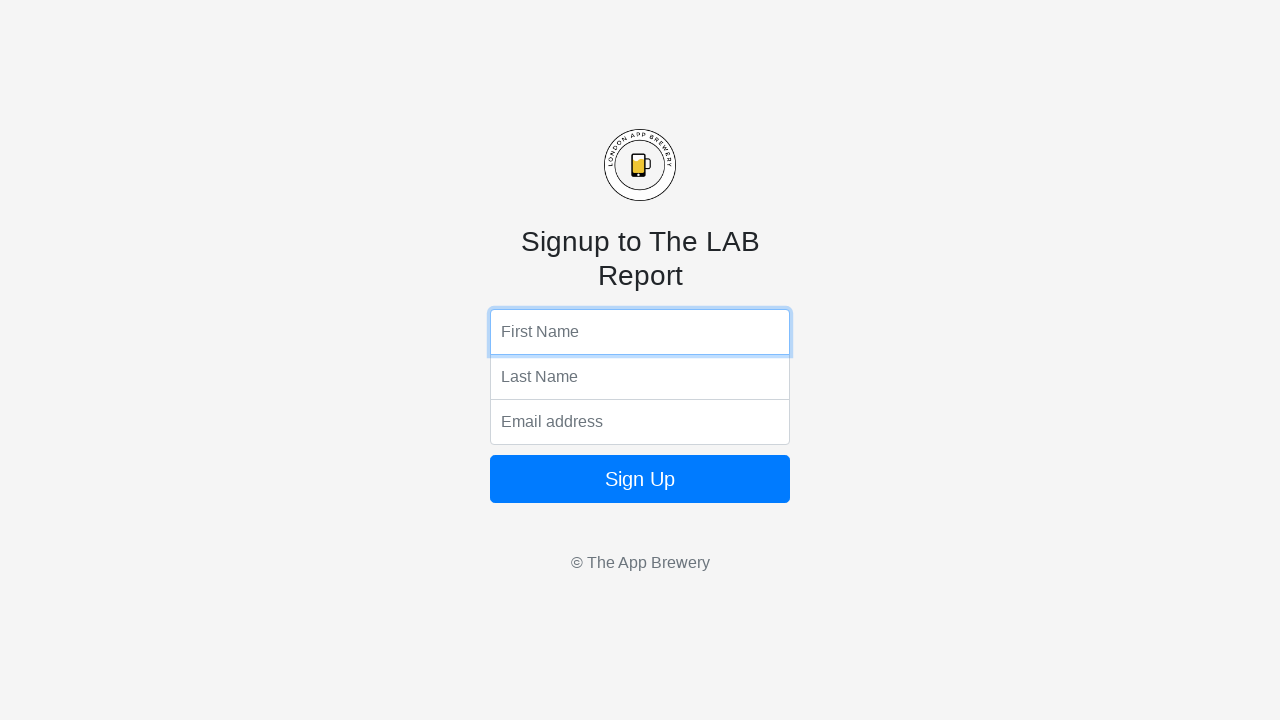

Filled first name field with 'John' on input[name='fName']
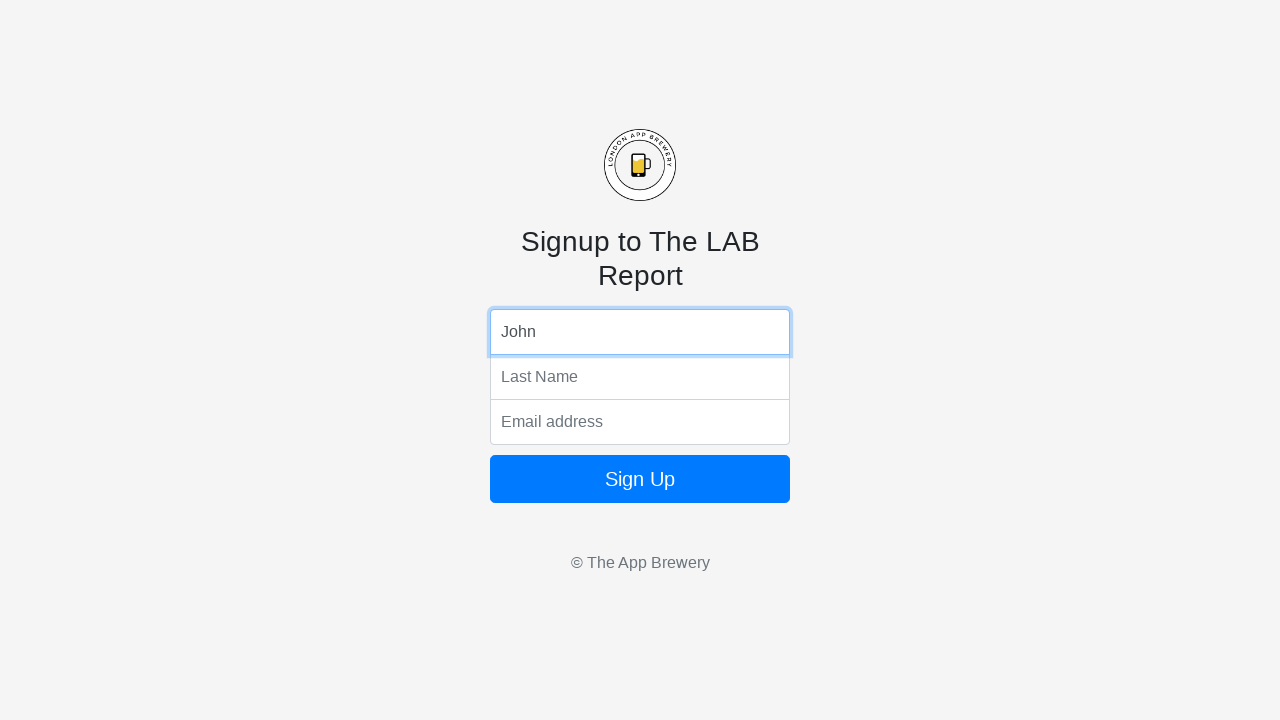

Filled last name field with 'Smith' on input[name='lName']
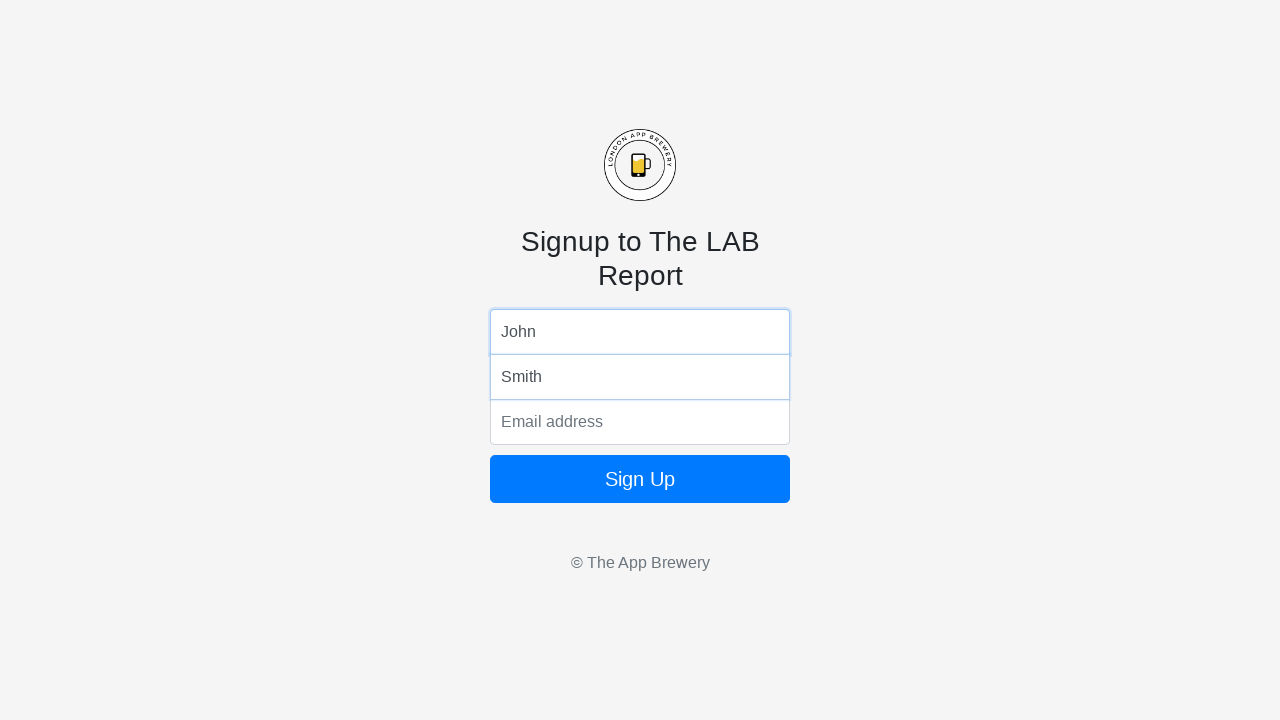

Filled email field with 'john.smith@example.com' on input[name='email']
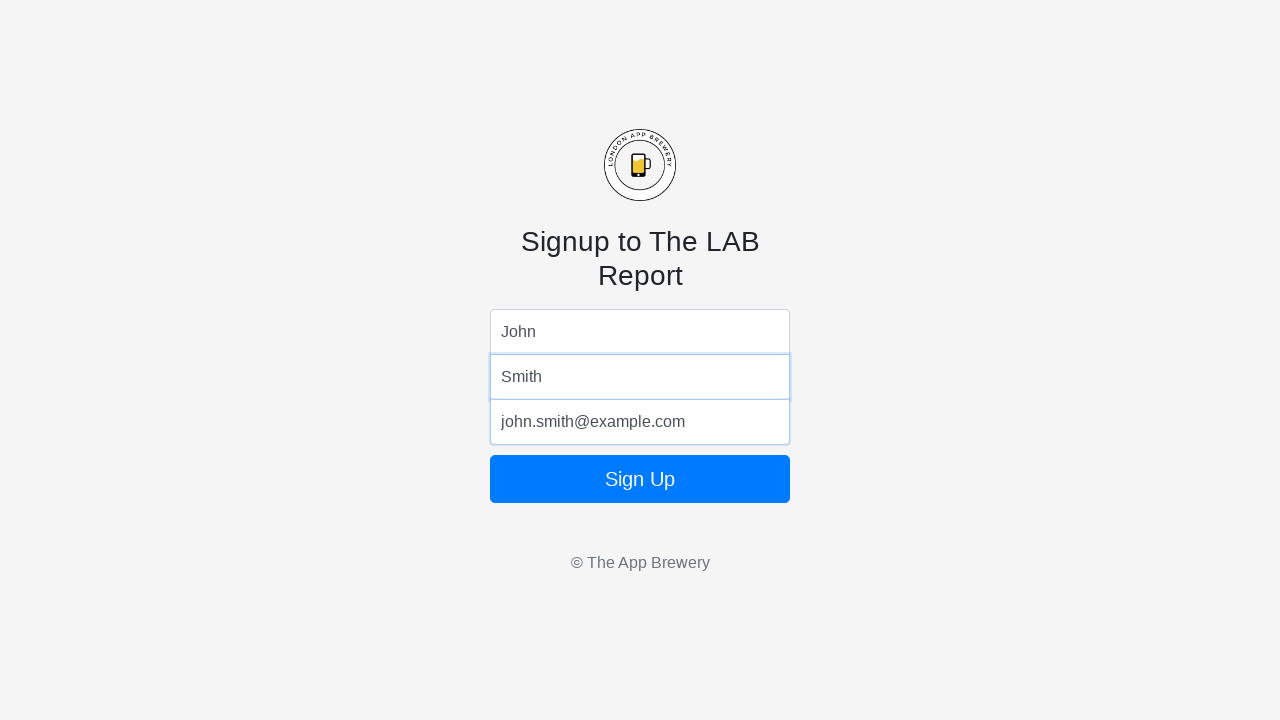

Clicked sign up button to submit the form at (640, 479) on .btn.btn-lg.btn-primary.btn-block
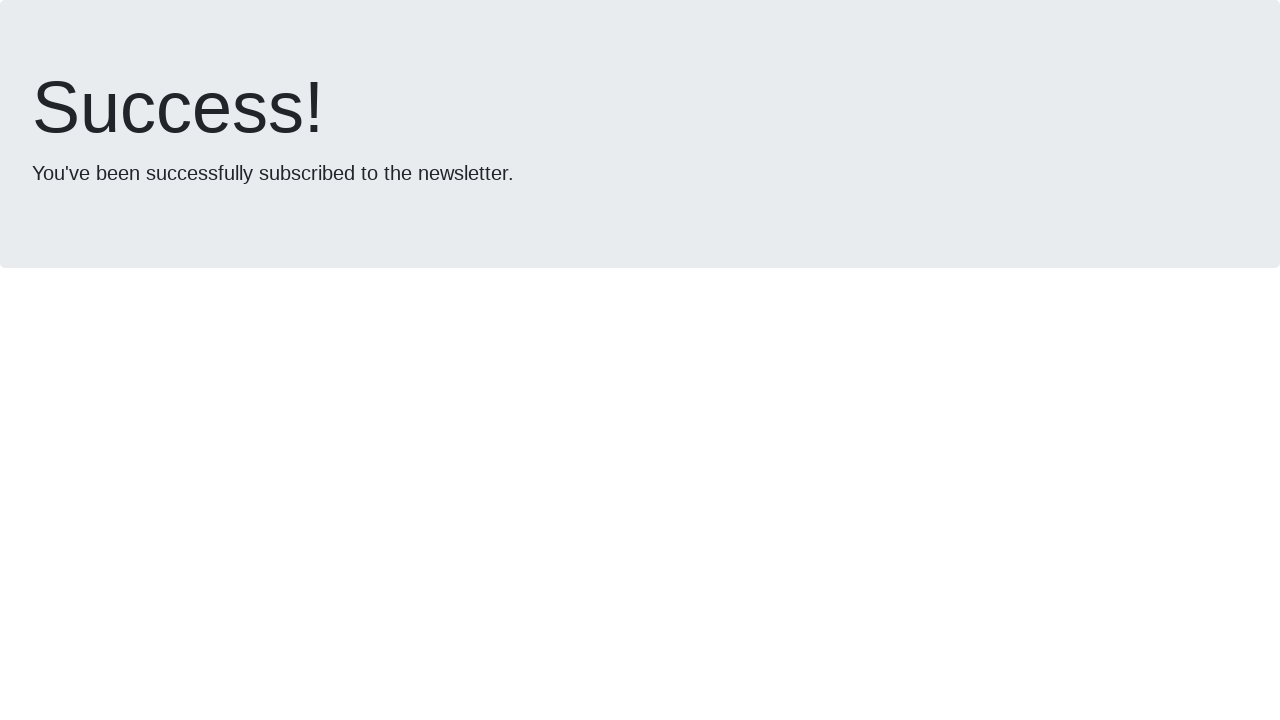

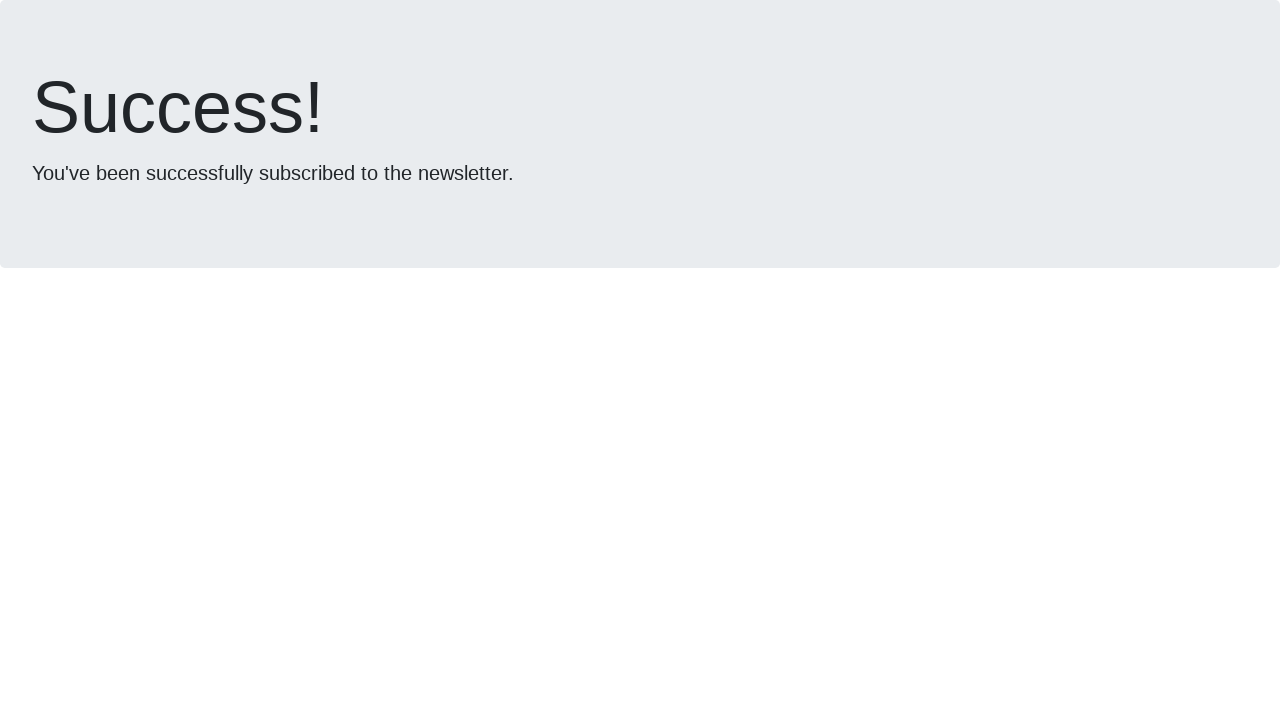